Tests a registration/contact form by filling in personal details (first name, last name, gender, date of birth, address, email, password, company, and comment) and submitting the form.

Starting URL: https://katalon-test.s3.amazonaws.com/demo-aut/dist/html/form.html

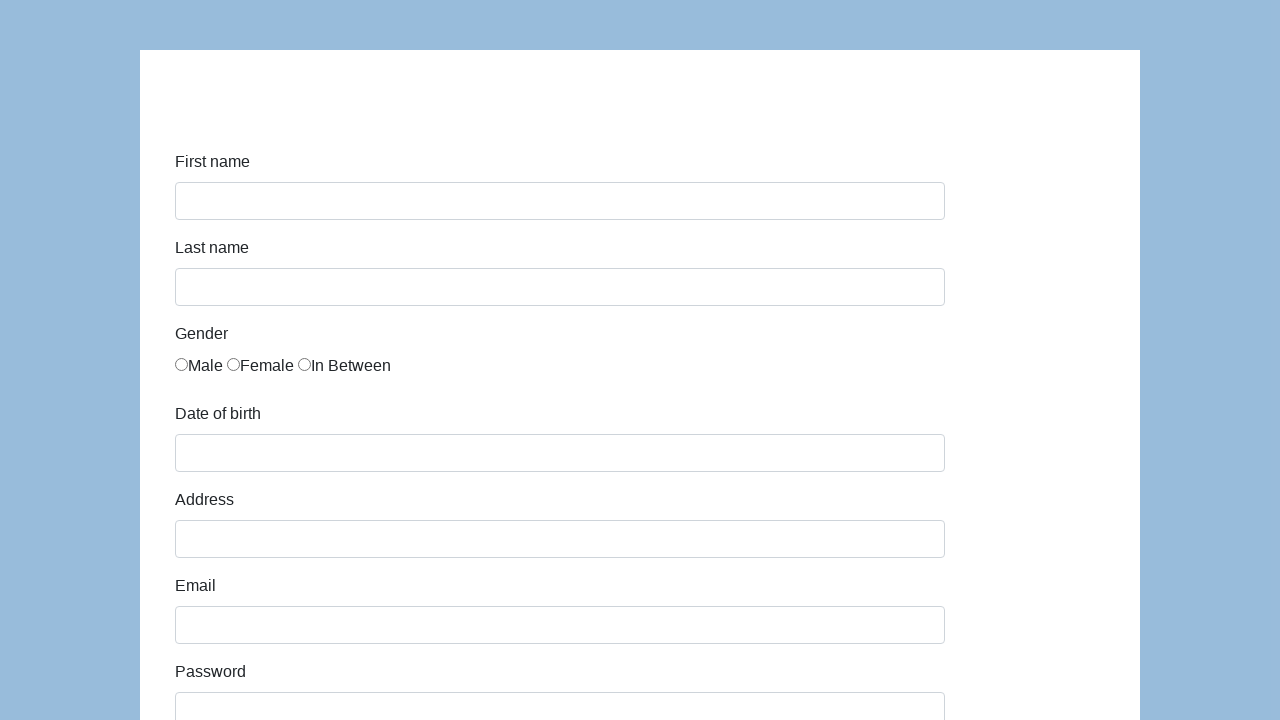

Filled first name field with 'Karol' on #first-name
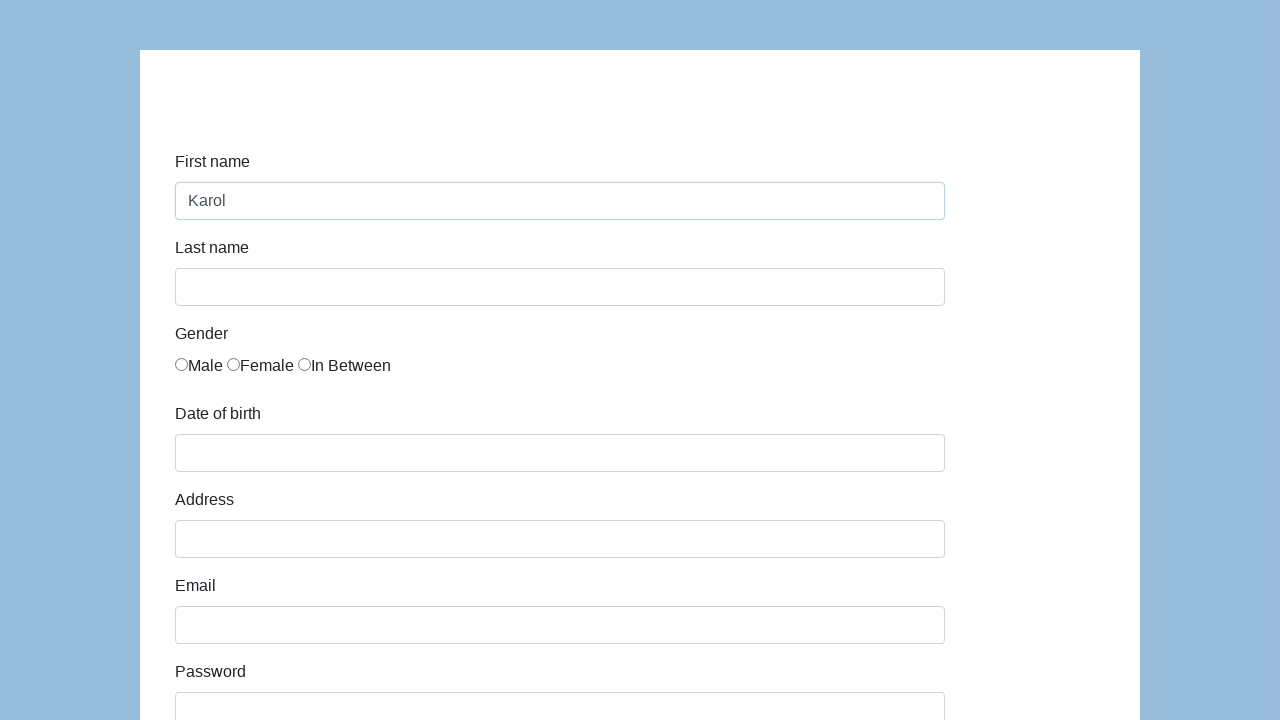

Filled last name field with 'Kowalski' on #last-name
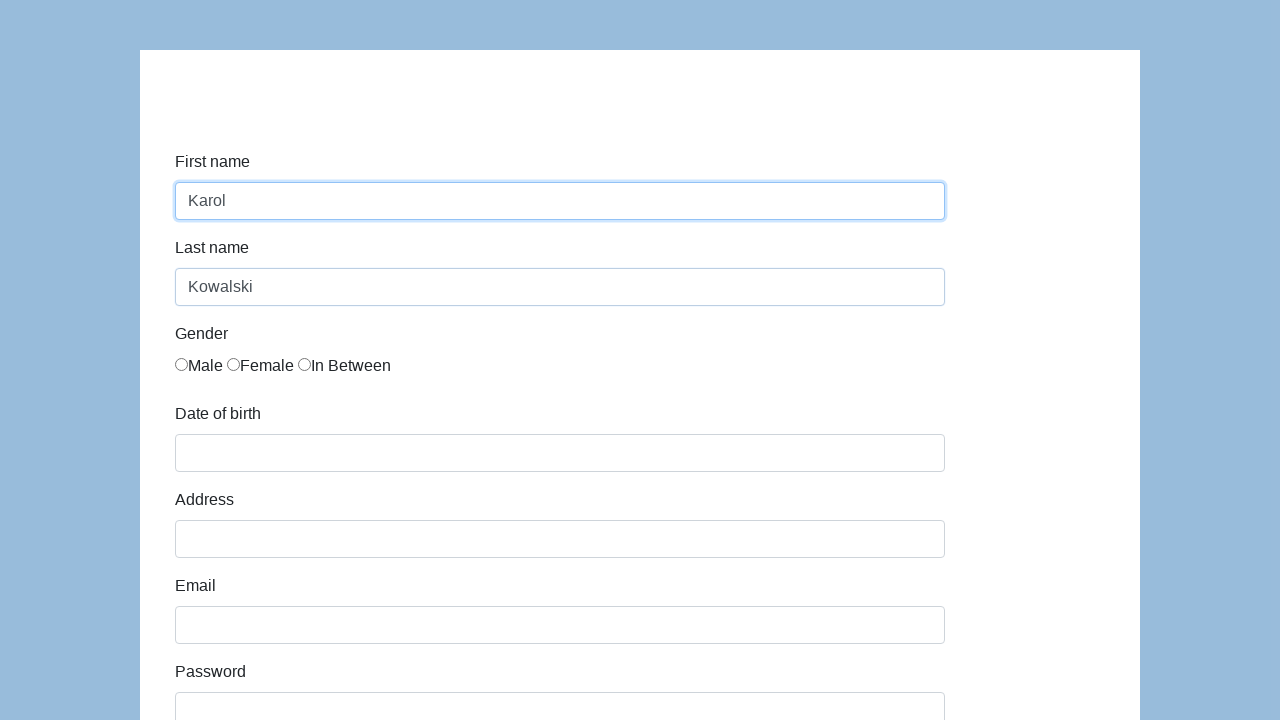

Selected Male gender option at (182, 364) on xpath=//html/body/div/div/form/div[3]/div/div/label[1]/input
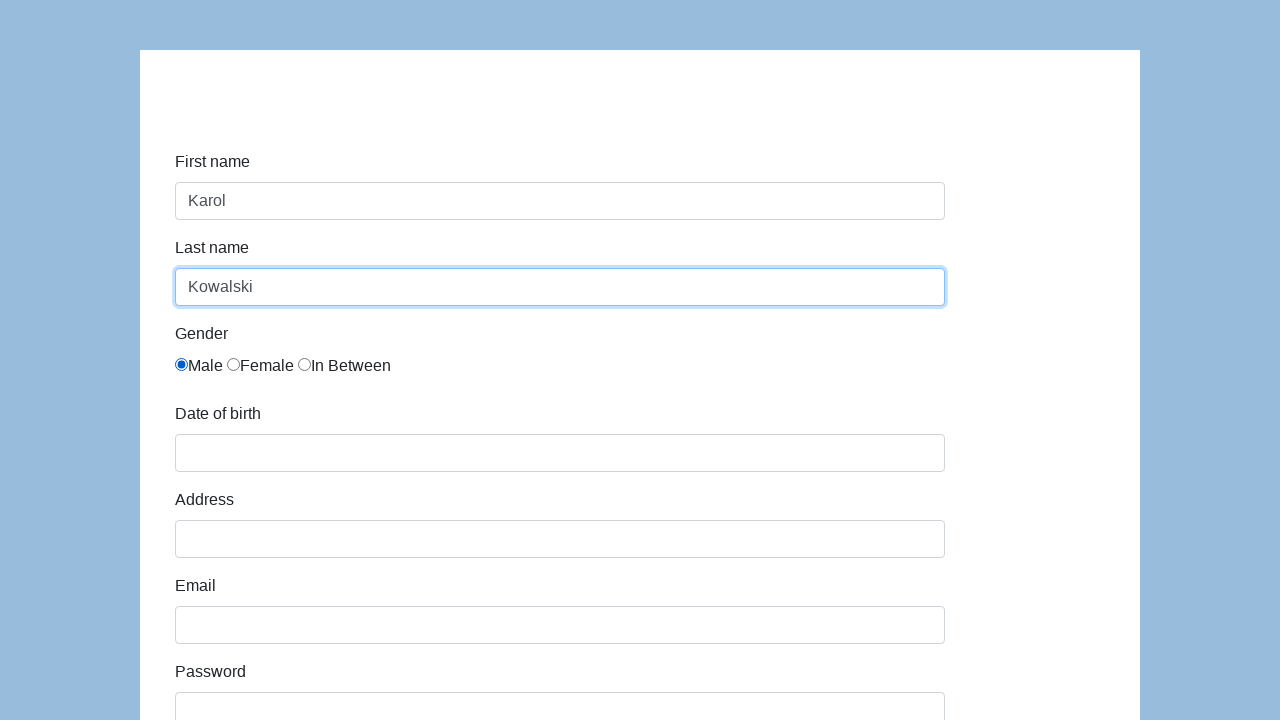

Filled date of birth field with '05/22/2010' on #dob
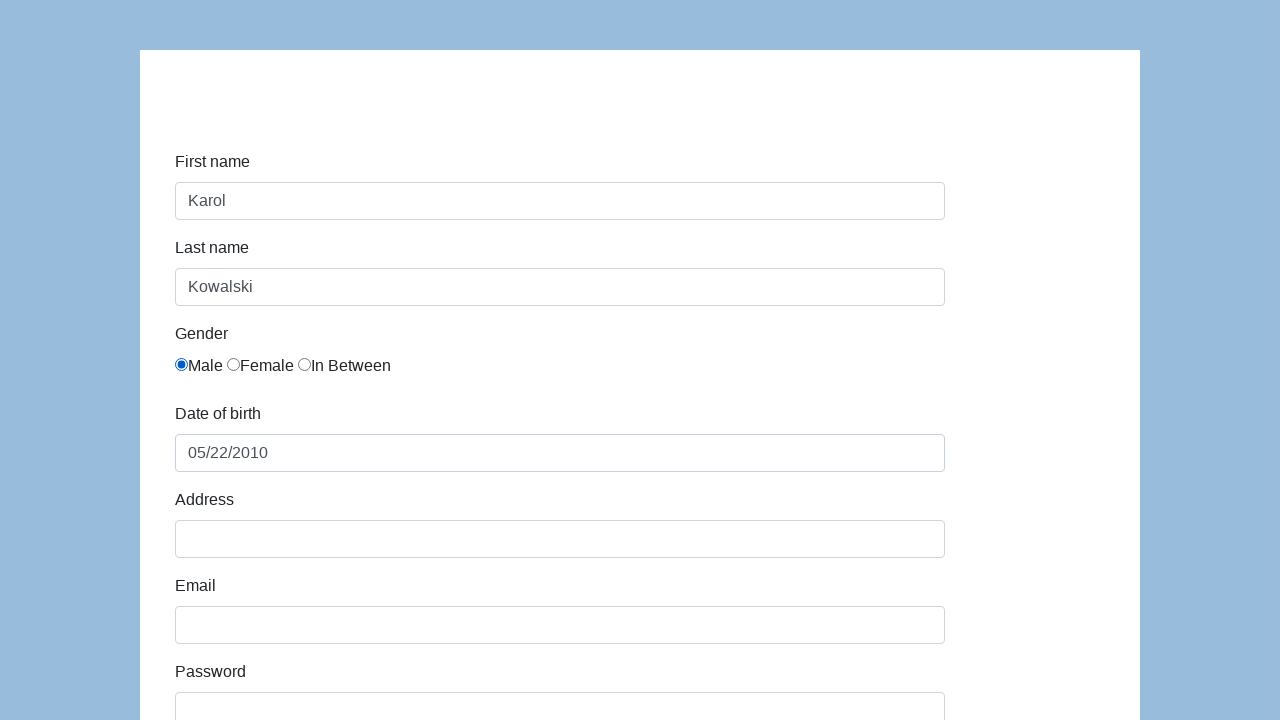

Filled address field with 'Prosta 51' on #address
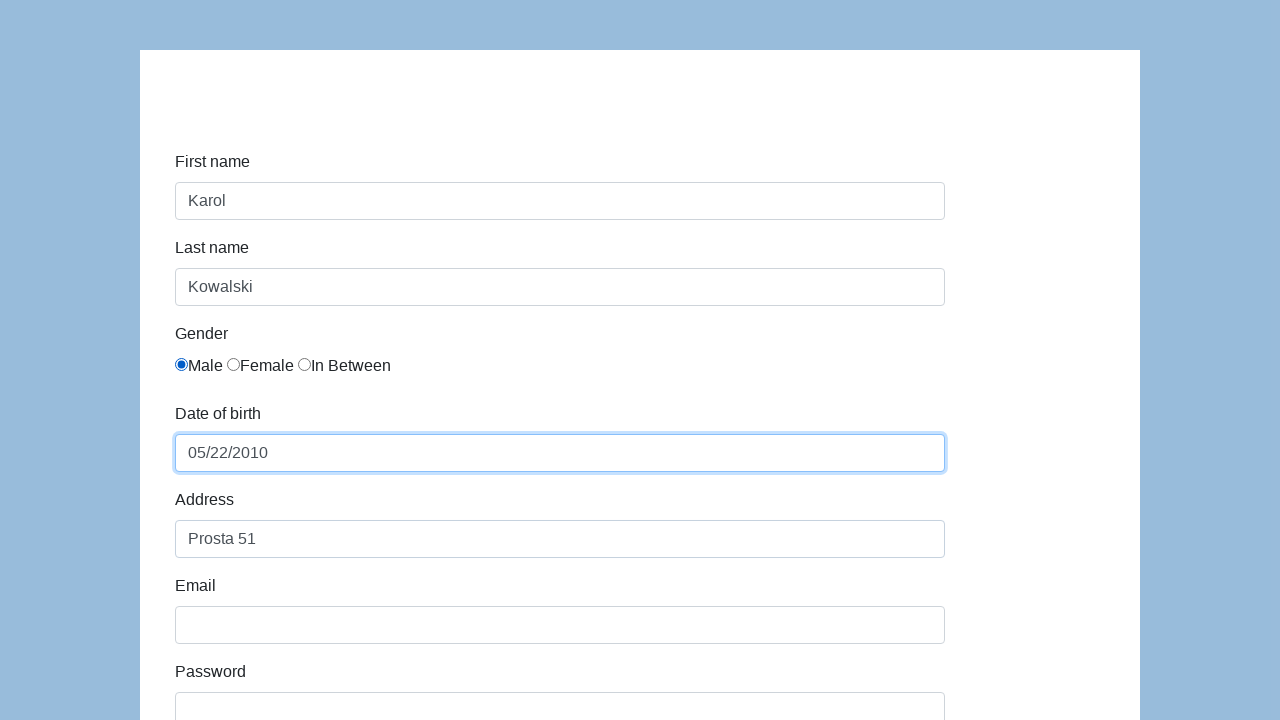

Filled email field with 'karol.kowalski@mailinator.com' on #email
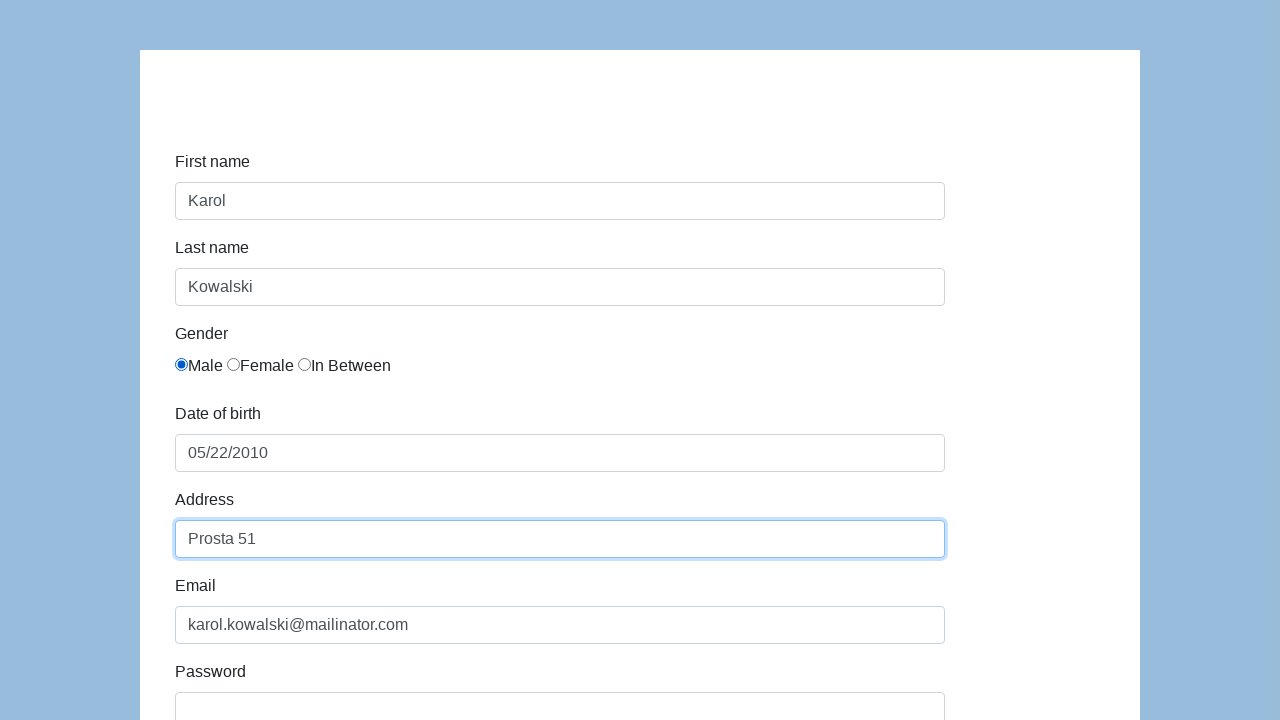

Filled password field with 'Pass123' on #password
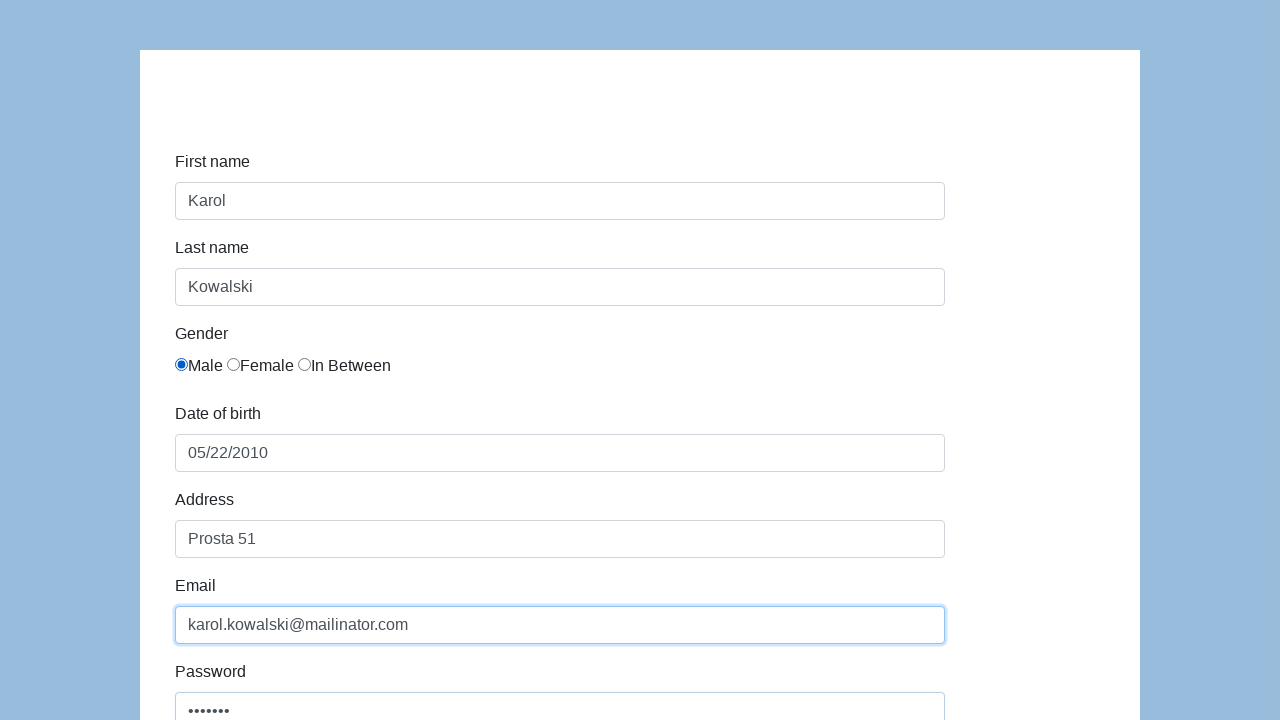

Filled company field with 'Coders Lab' on #company
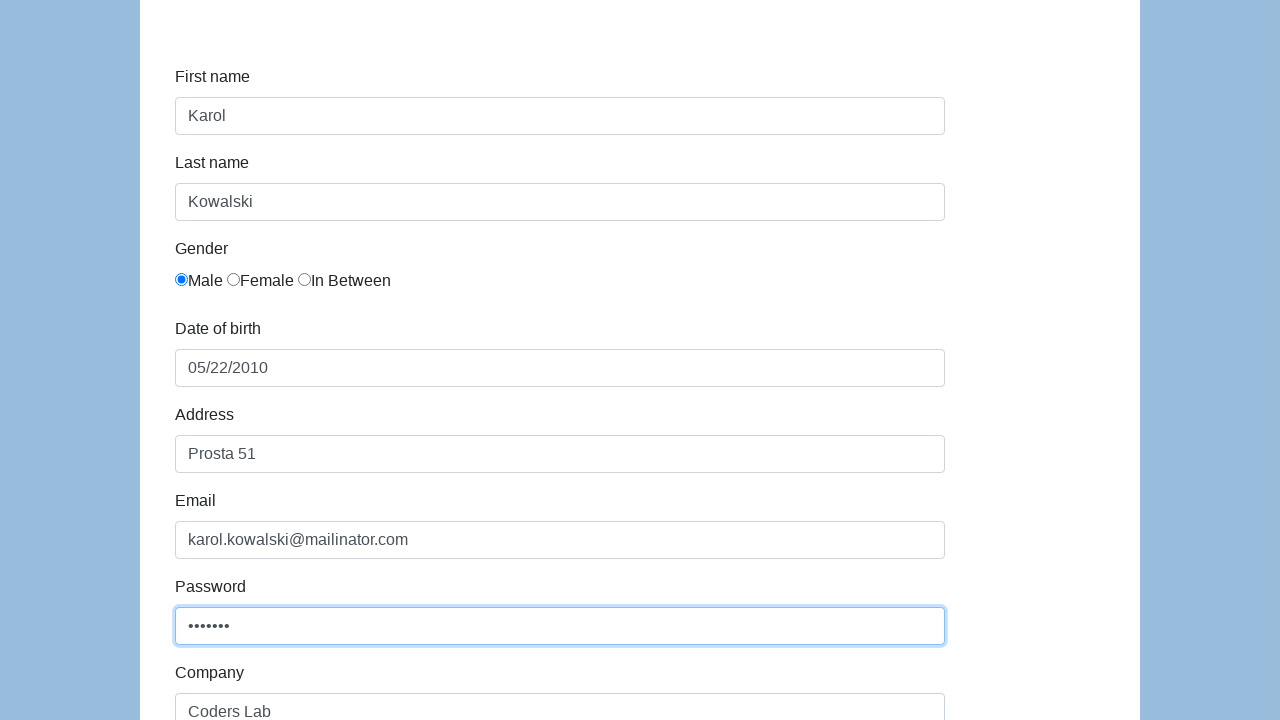

Filled comment field with 'To jest mój pierwszy automat testowy' on #comment
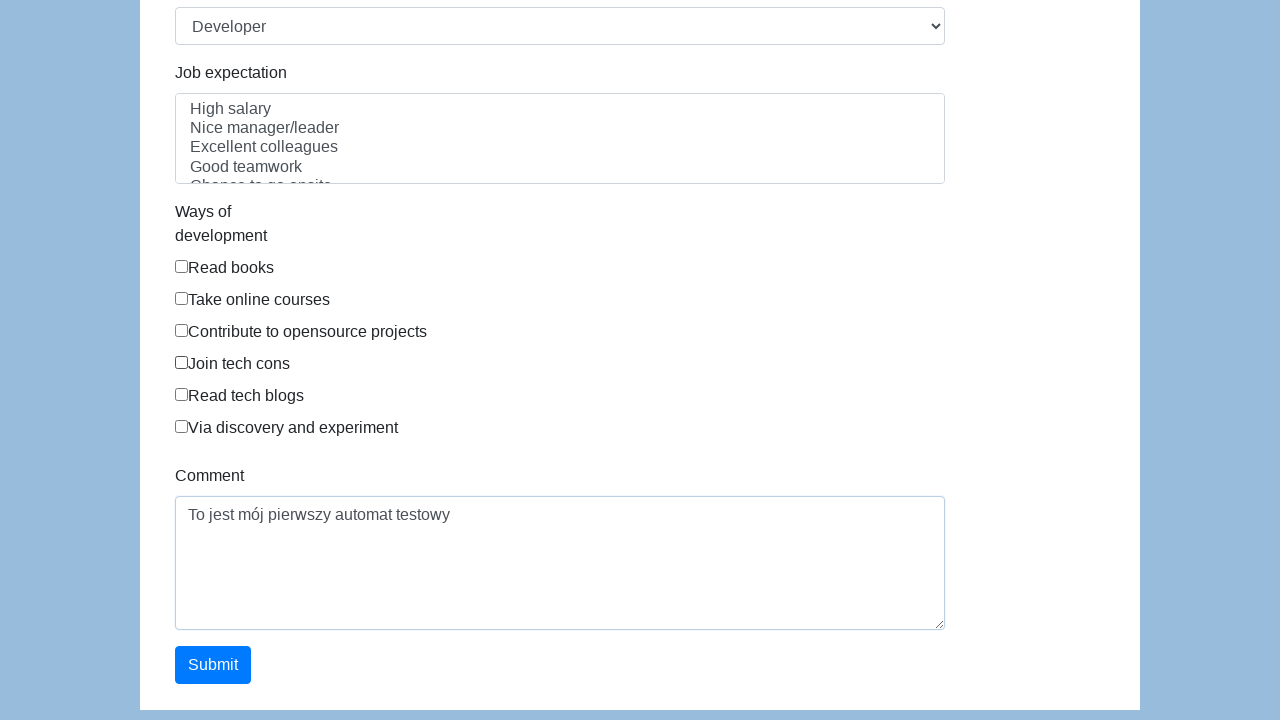

Clicked submit button to submit the form at (213, 665) on #submit
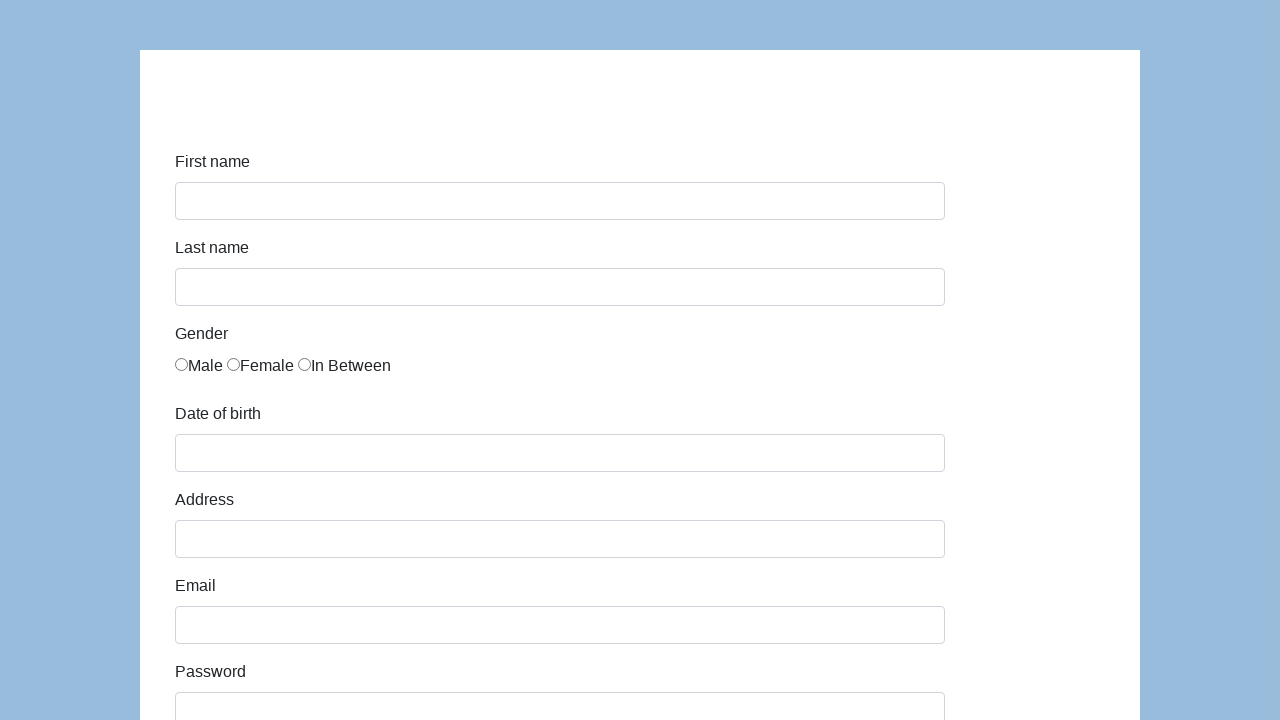

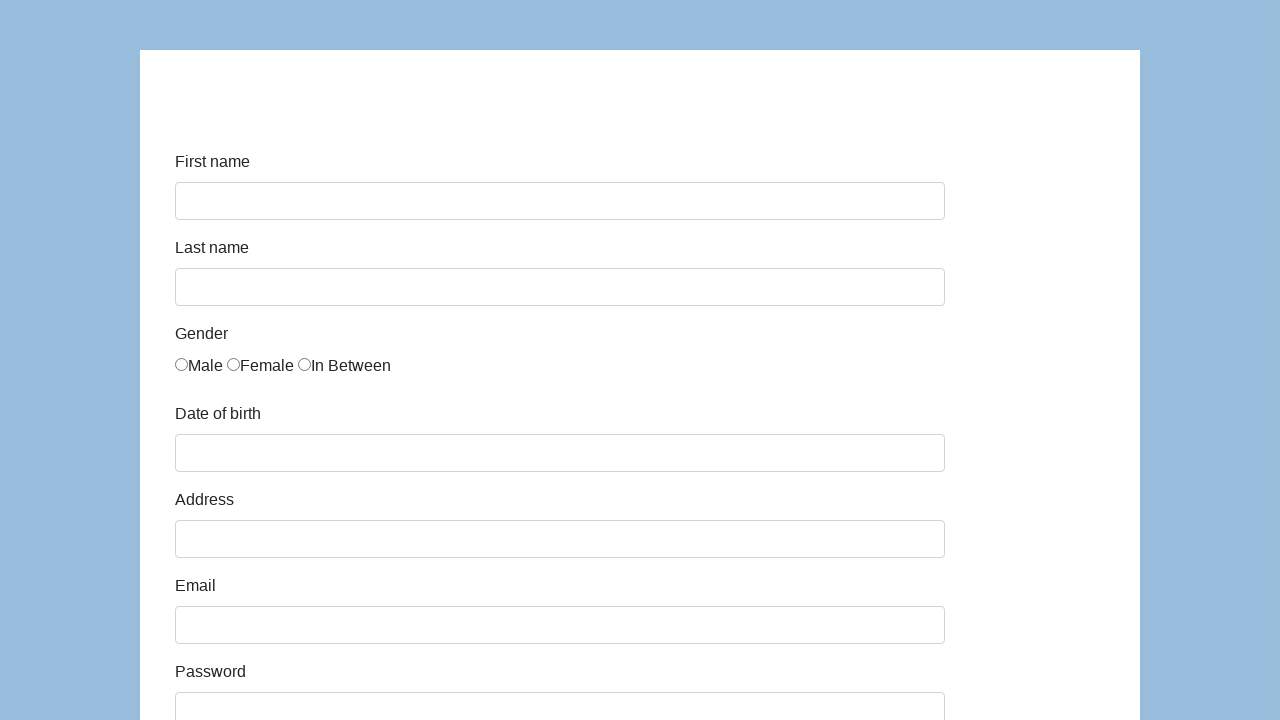